Tests adding and then removing an element by navigating to the Add/Remove Elements page, clicking Add Element, then clicking the Delete button to remove it

Starting URL: https://the-internet.herokuapp.com/

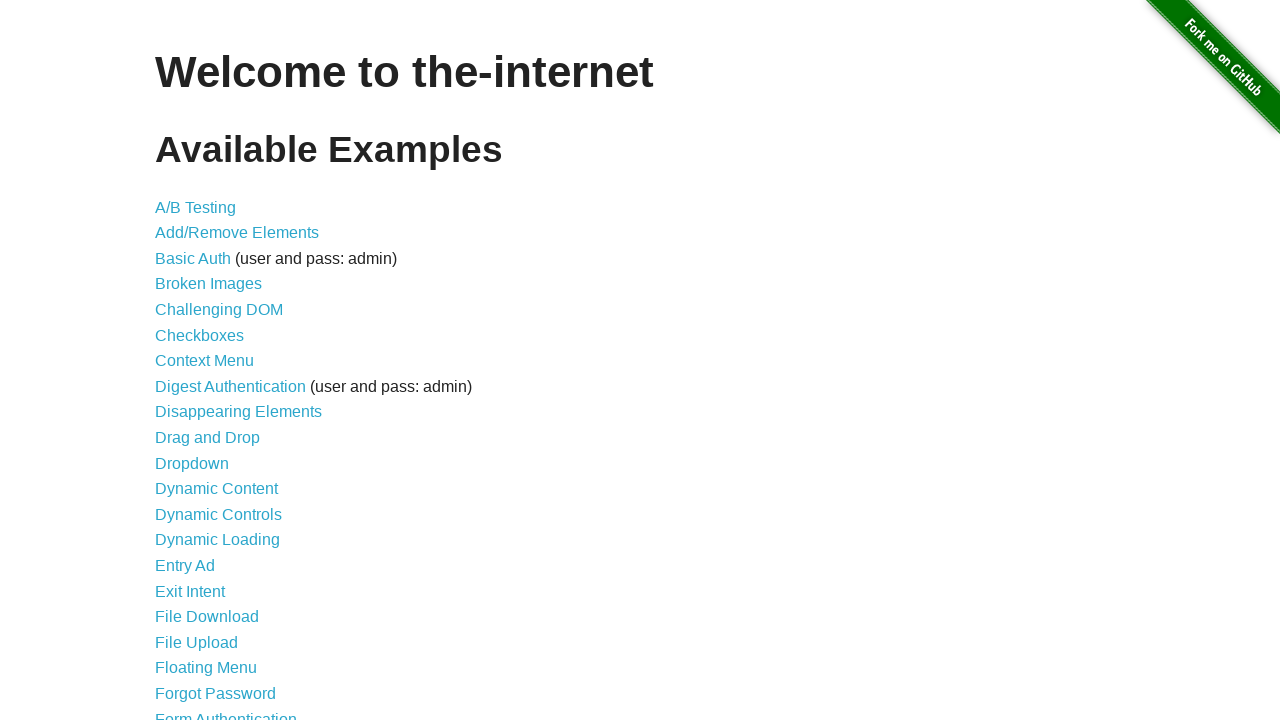

Clicked on Add/Remove Elements link at (237, 233) on a[href='/add_remove_elements/']
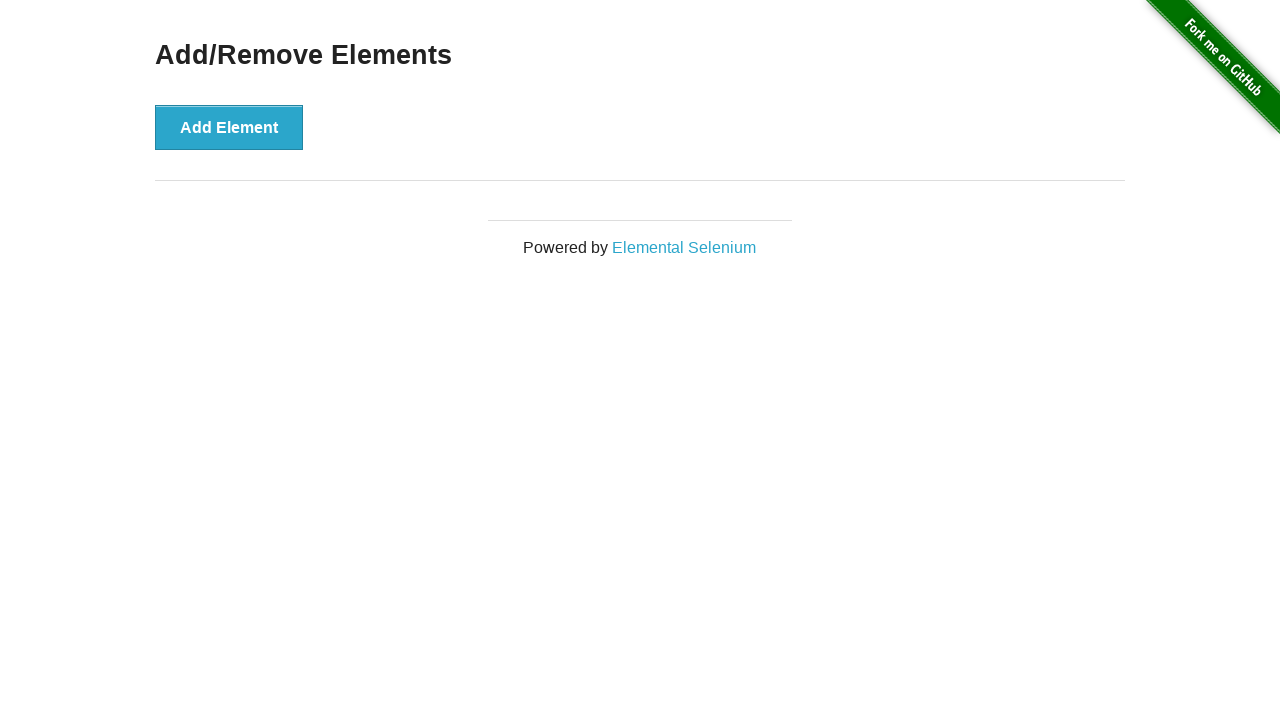

Add/Remove Elements page loaded
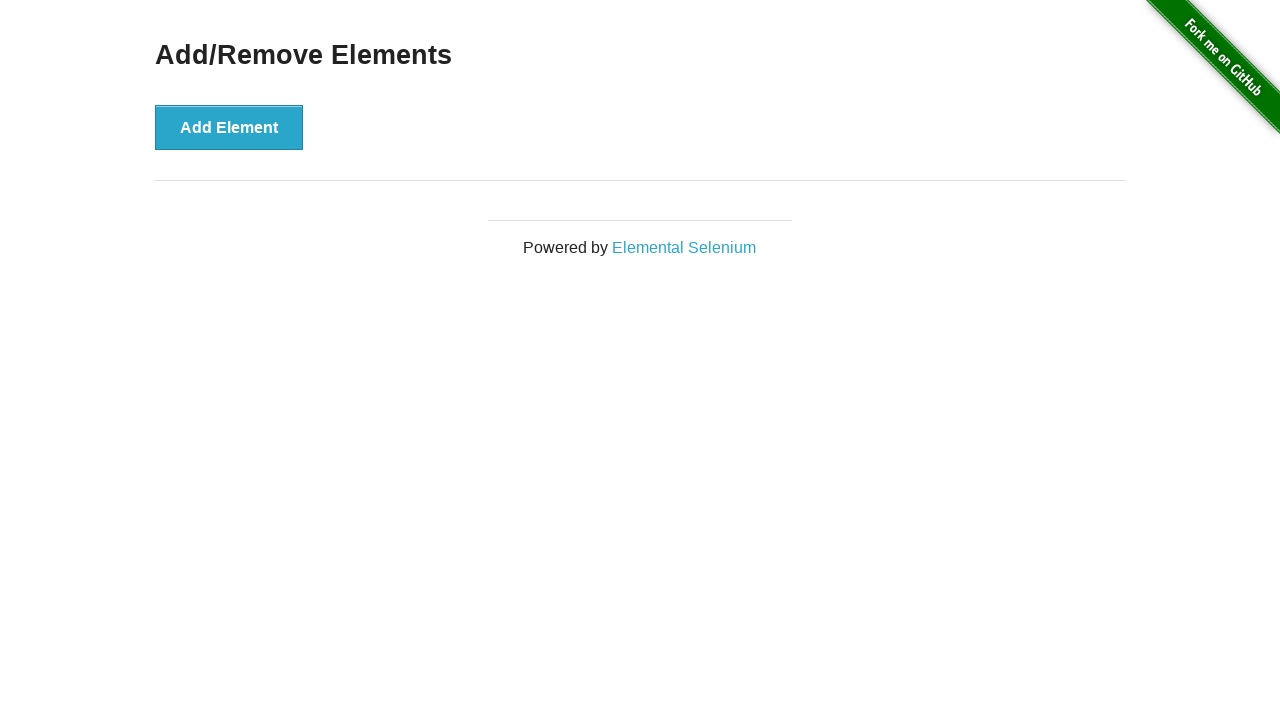

Clicked Add Element button at (229, 127) on button[onclick='addElement()']
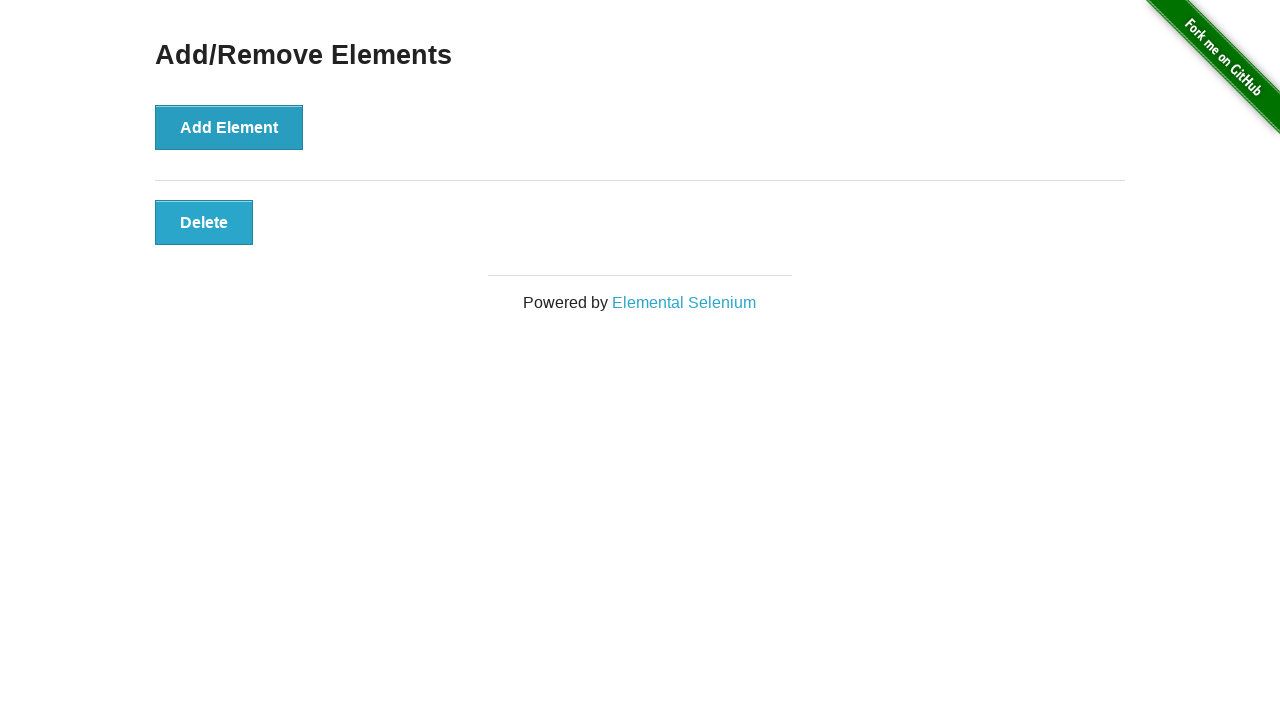

Delete button appeared after adding element
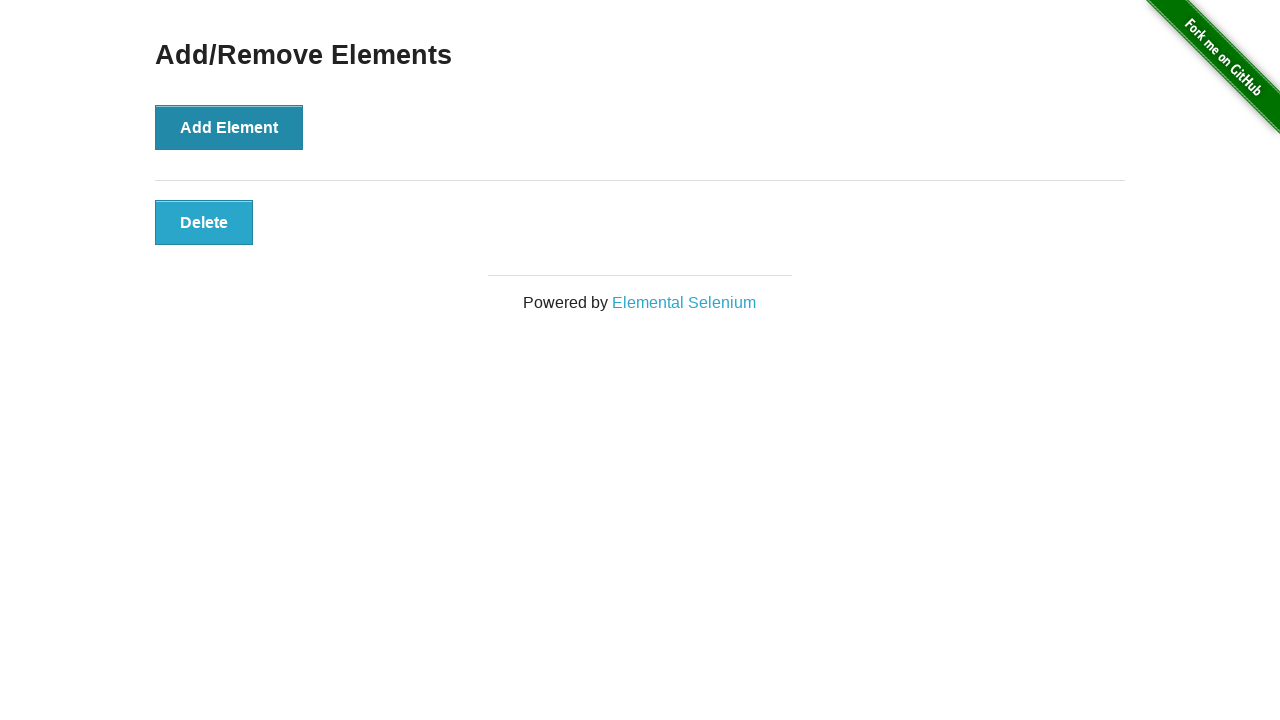

Clicked Delete button to remove element at (204, 222) on .added-manually
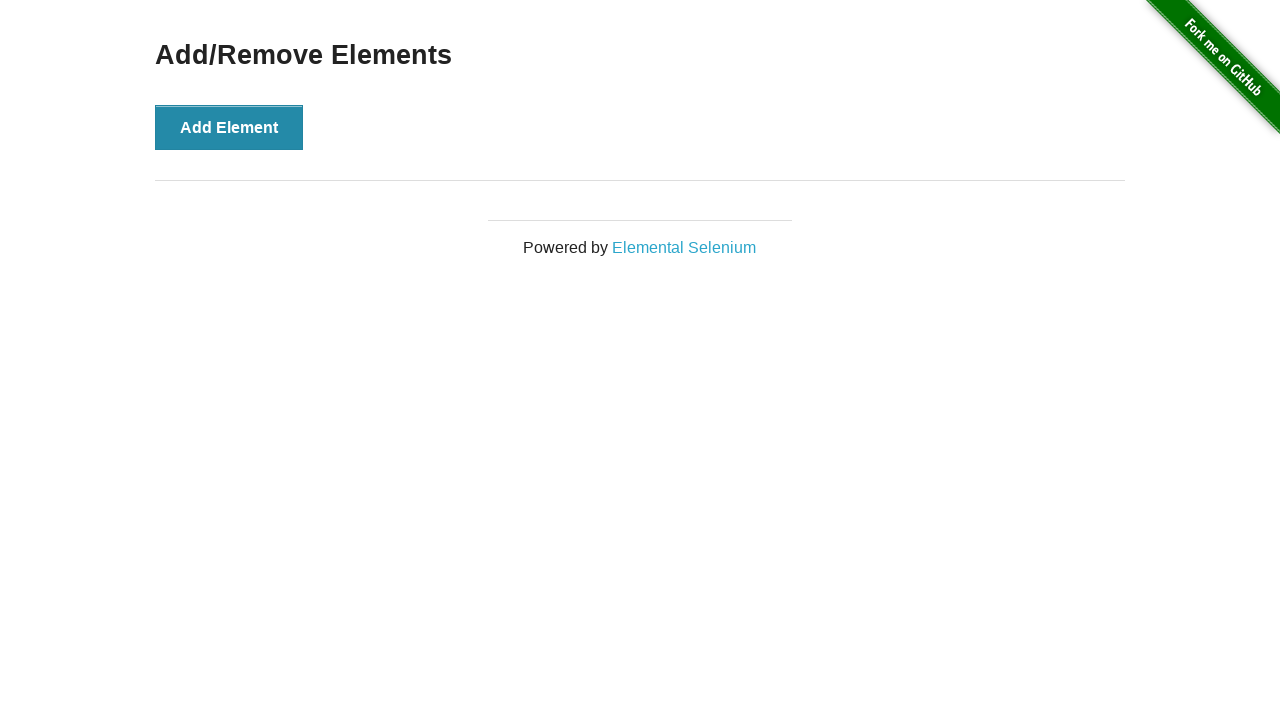

Verified element was successfully removed
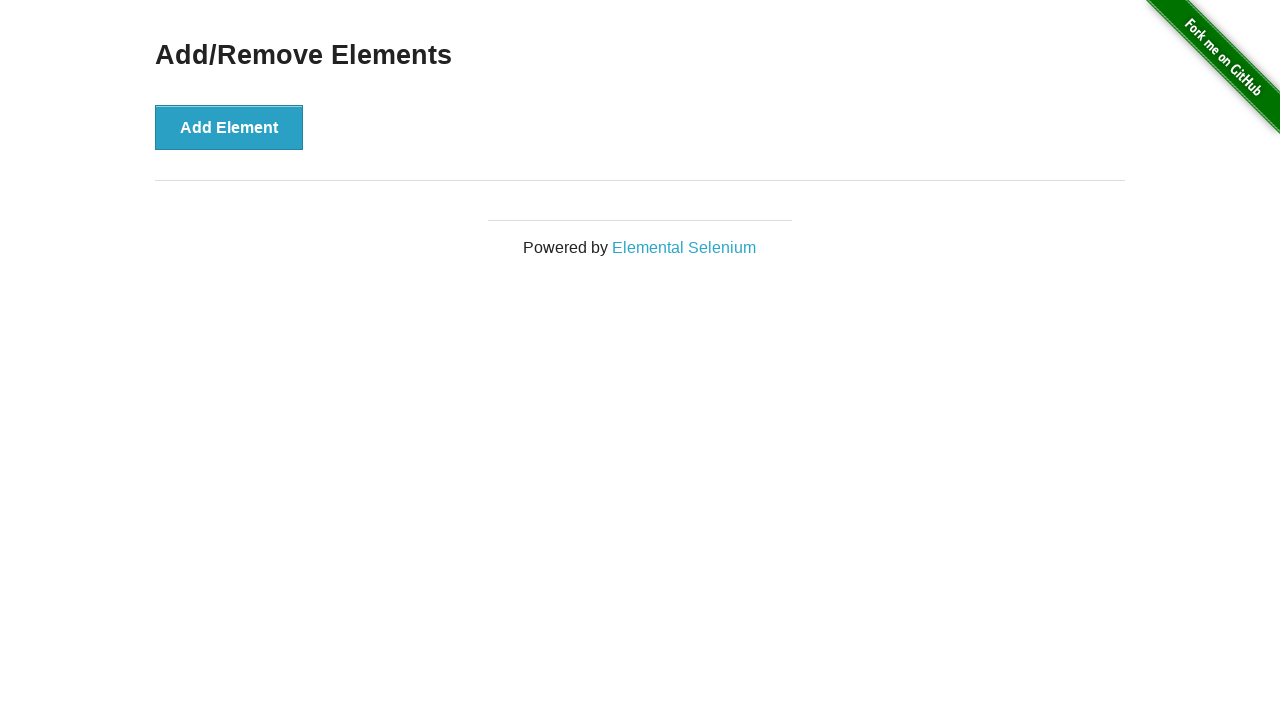

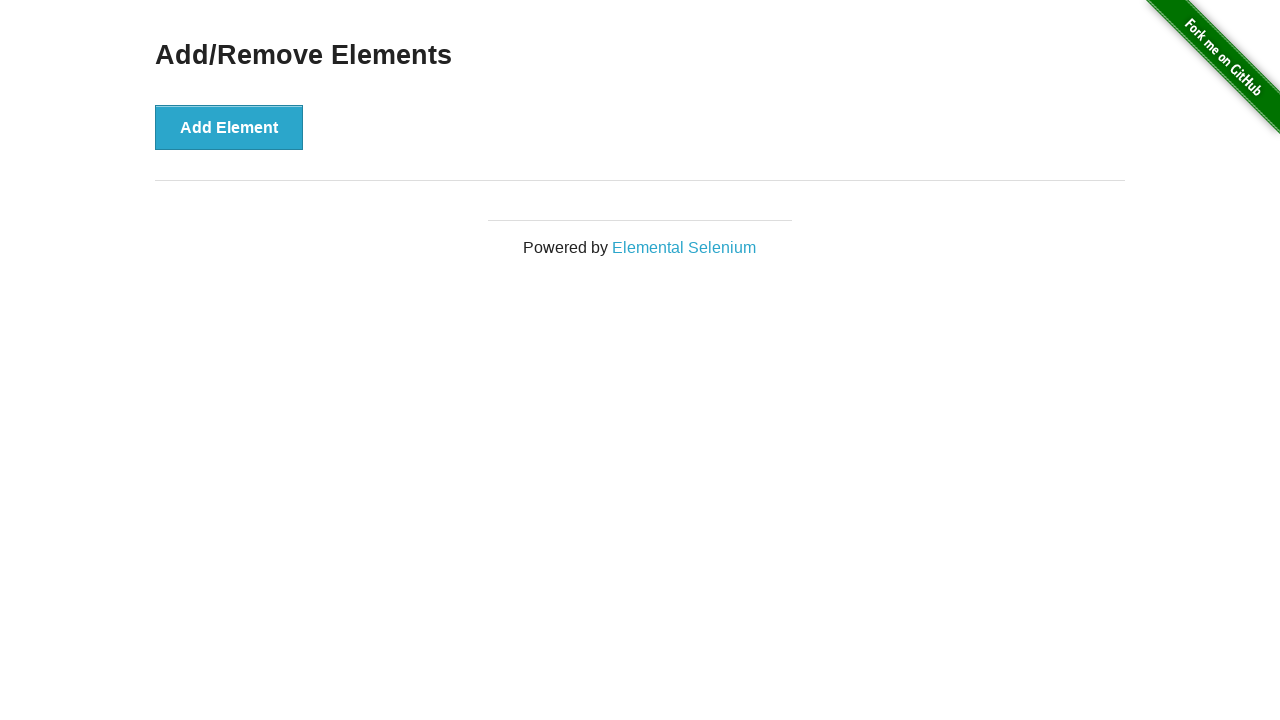